Tests selecting the "Yes" radio button and verifies the success message displays "Yes"

Starting URL: https://demoqa.com/radio-button

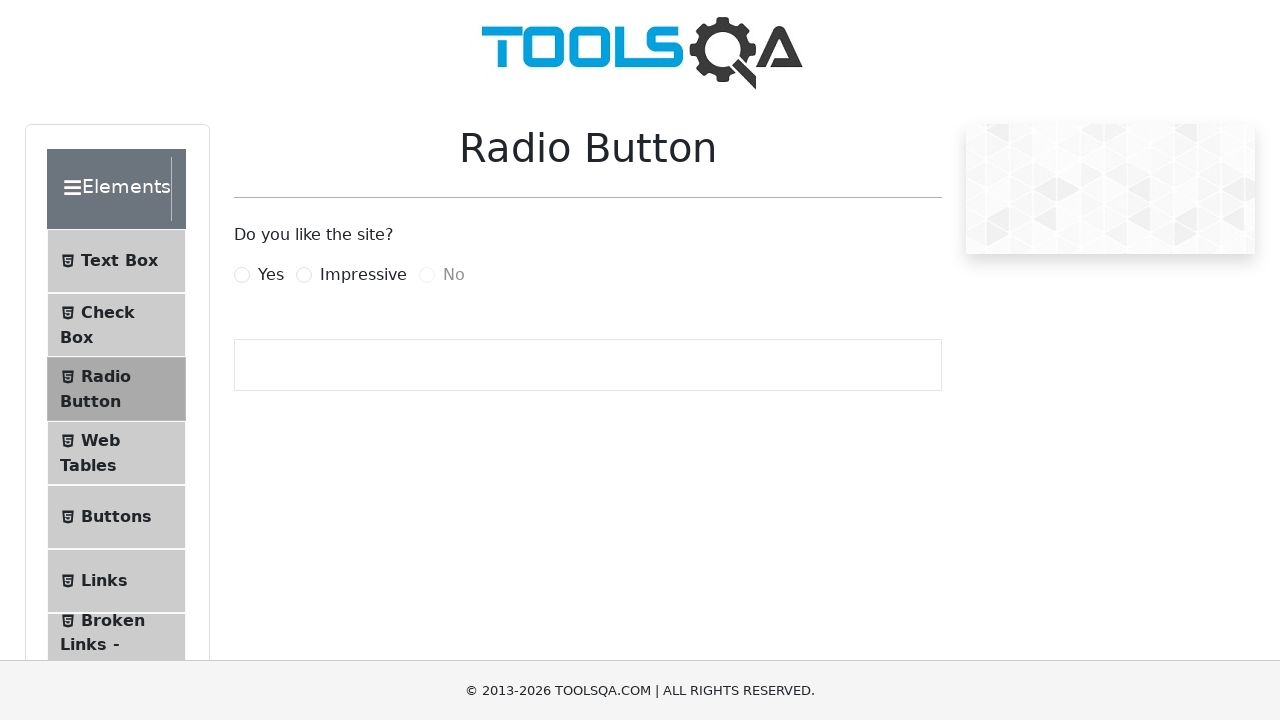

Scrolled down 200 pixels to reveal radio buttons
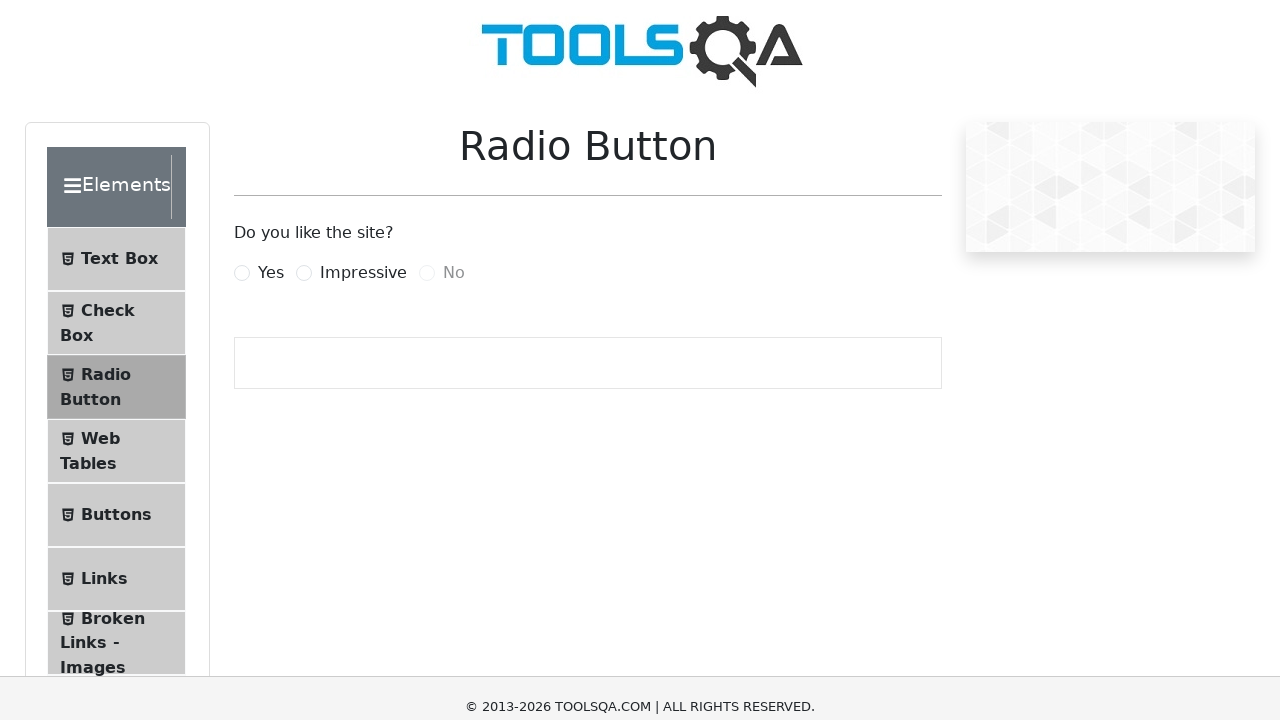

Waited for 'Radio Button' text to appear on page
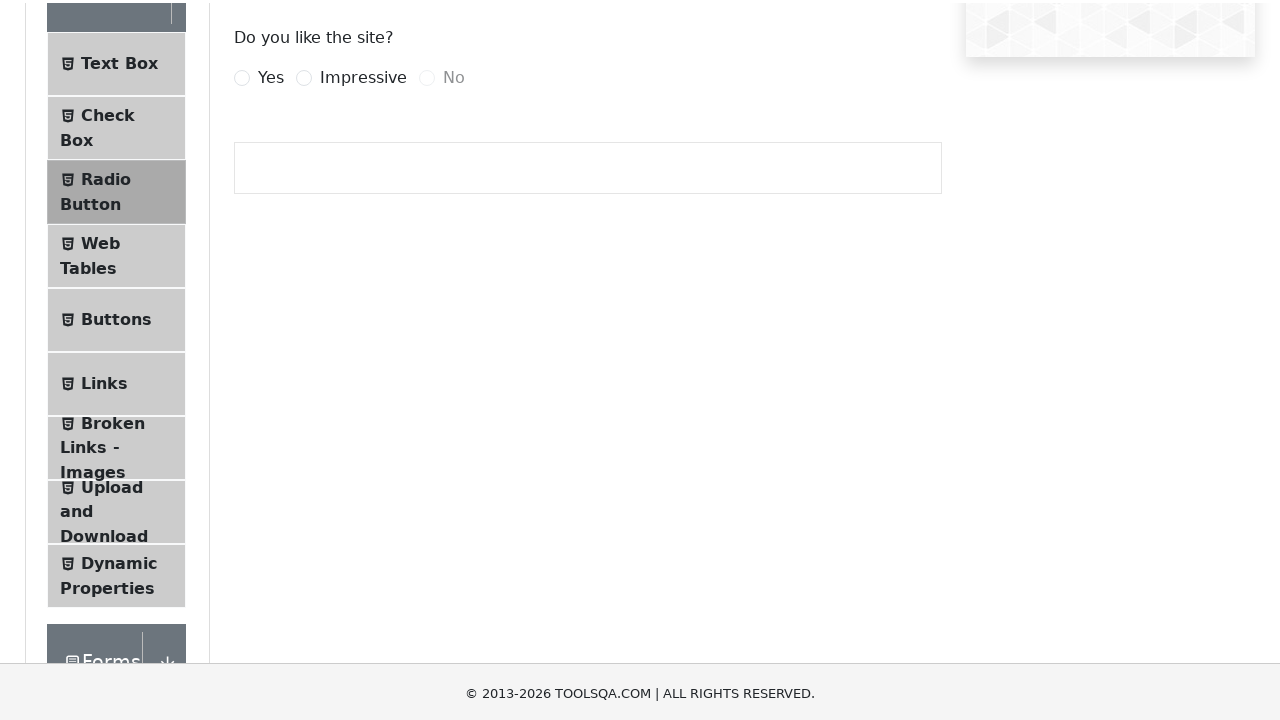

Clicked on 'Yes' radio button label at (271, 75) on label[for='yesRadio']
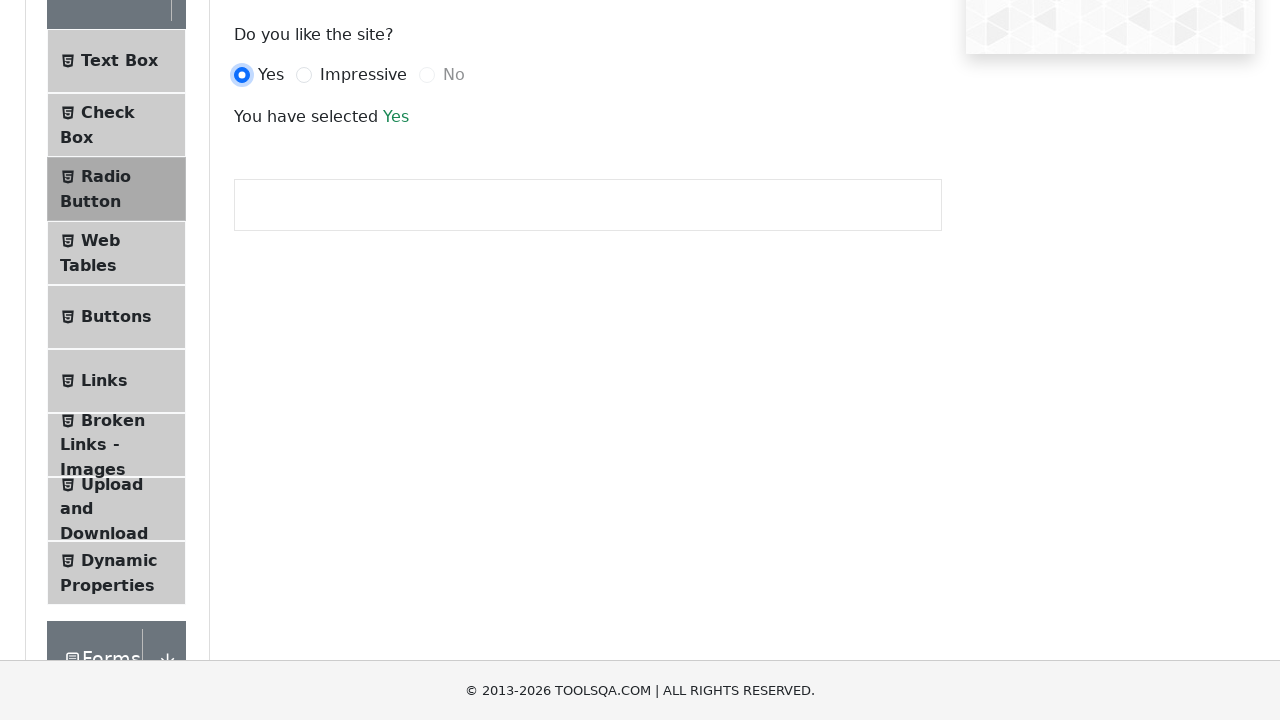

Waited for success message to appear
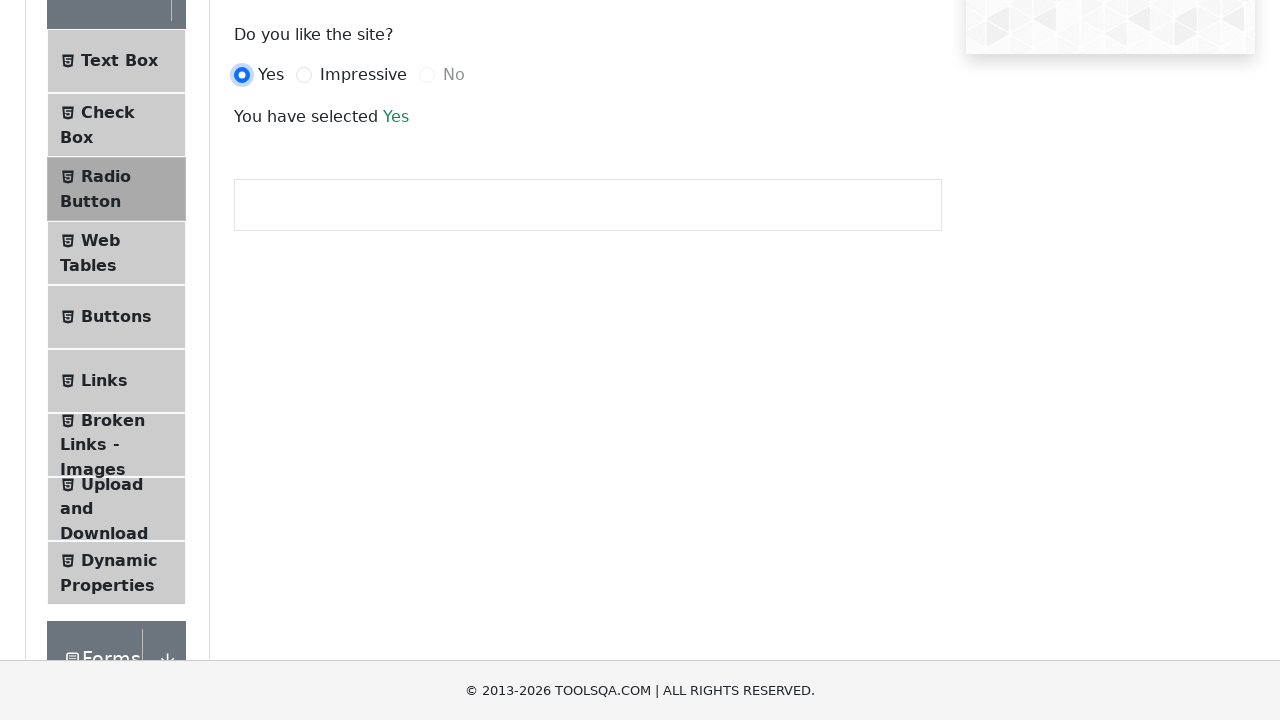

Retrieved success message text: 'Yes'
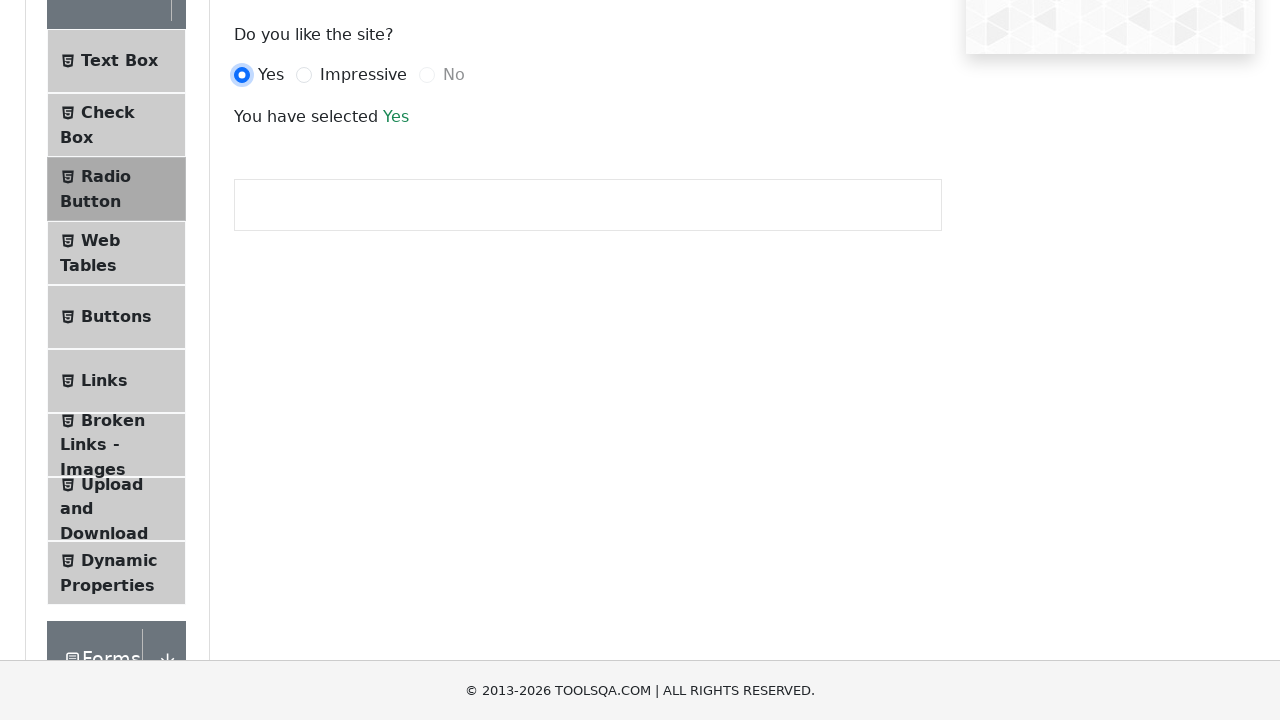

Verified success message displays 'Yes'
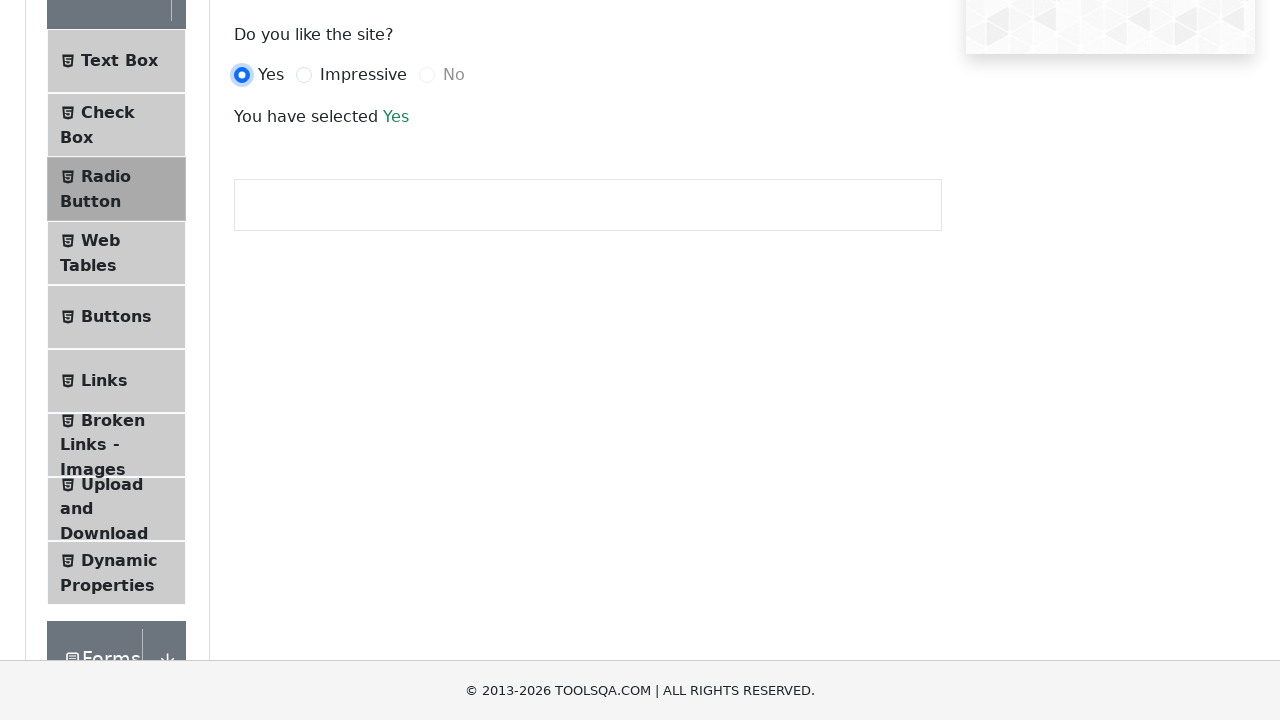

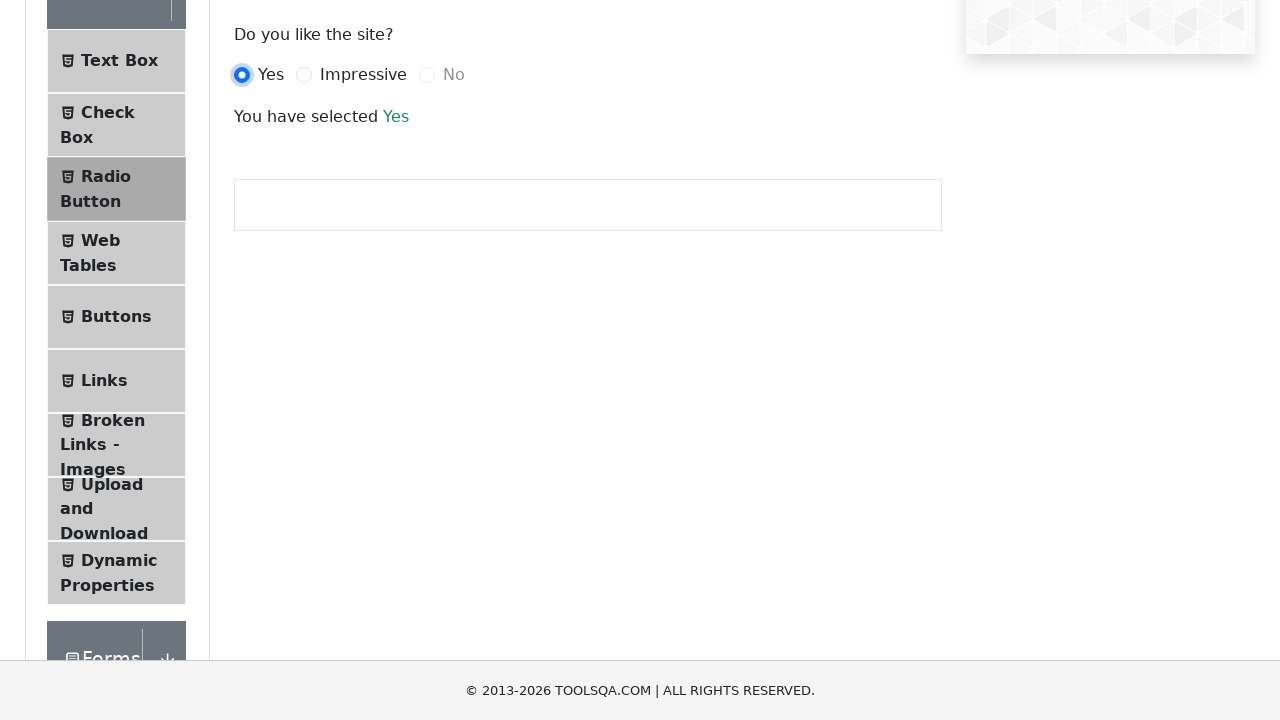